Tests dropdown menu interactions using right-click (context menu) and double-click actions to open different dropdown menus

Starting URL: https://bonigarcia.dev/selenium-webdriver-java/dropdown-menu.html

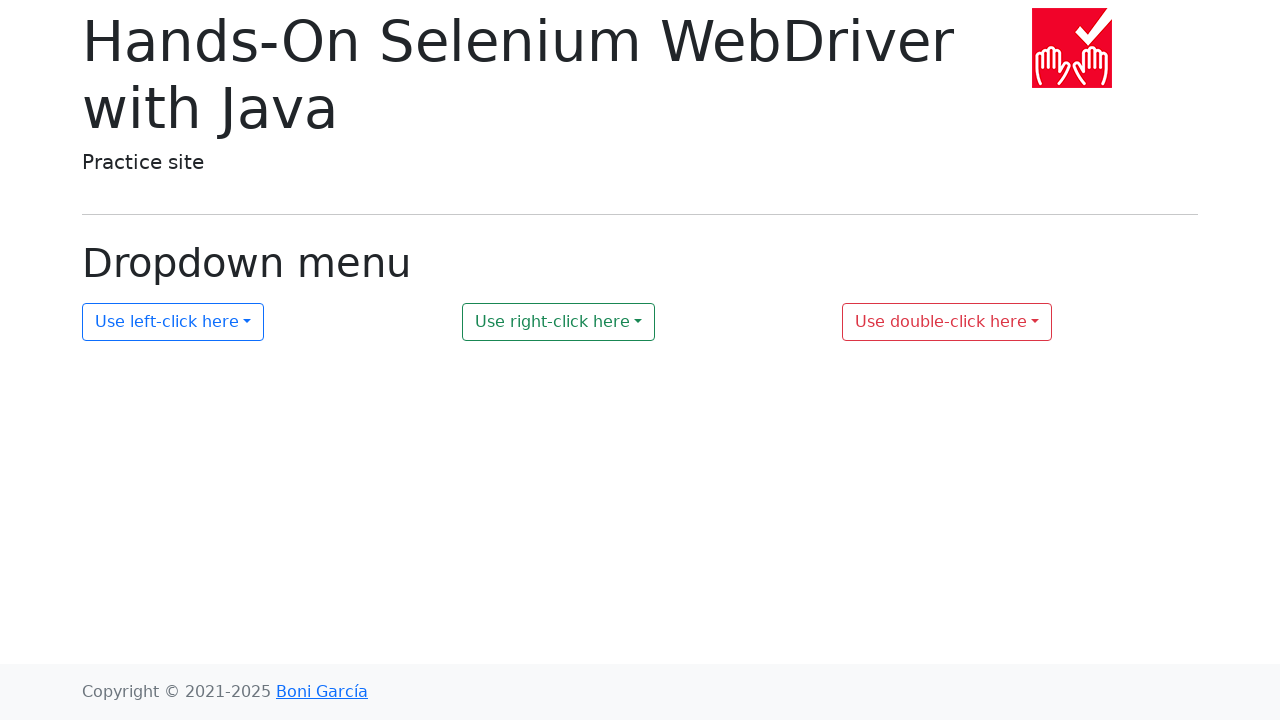

Right-clicked on second dropdown to open context menu at (559, 322) on #my-dropdown-2
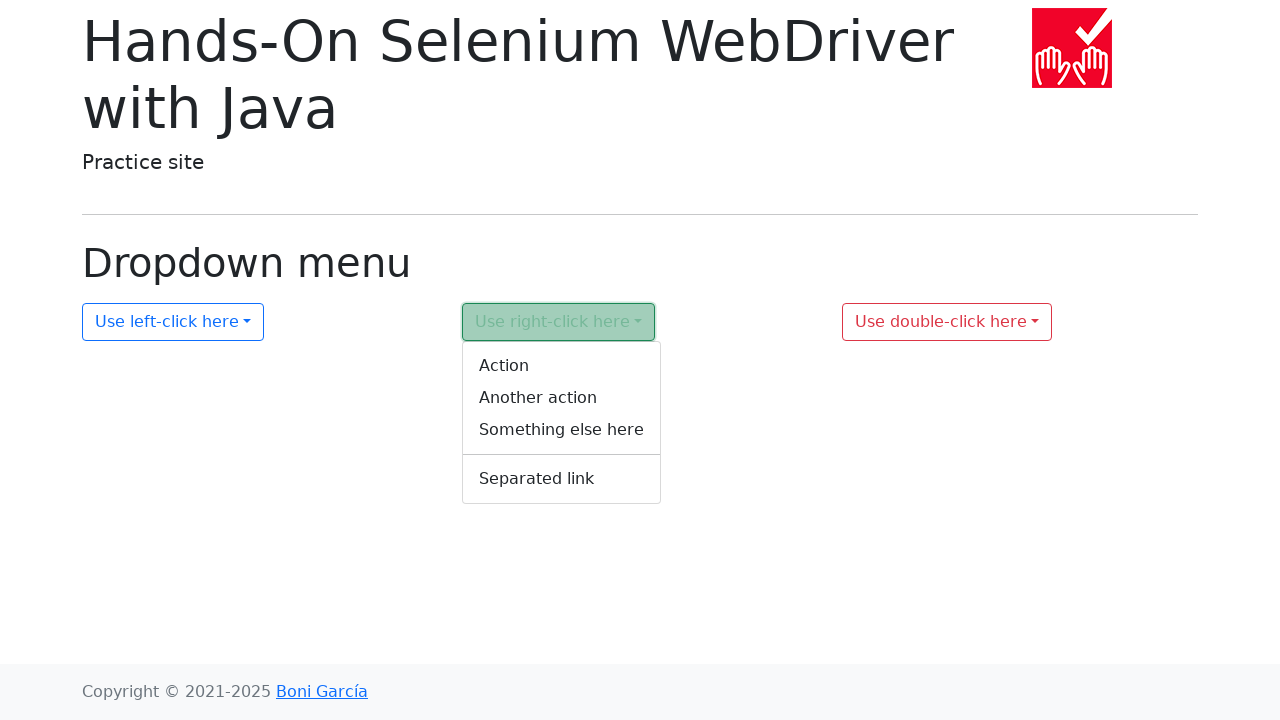

Context menu 2 appeared and is visible
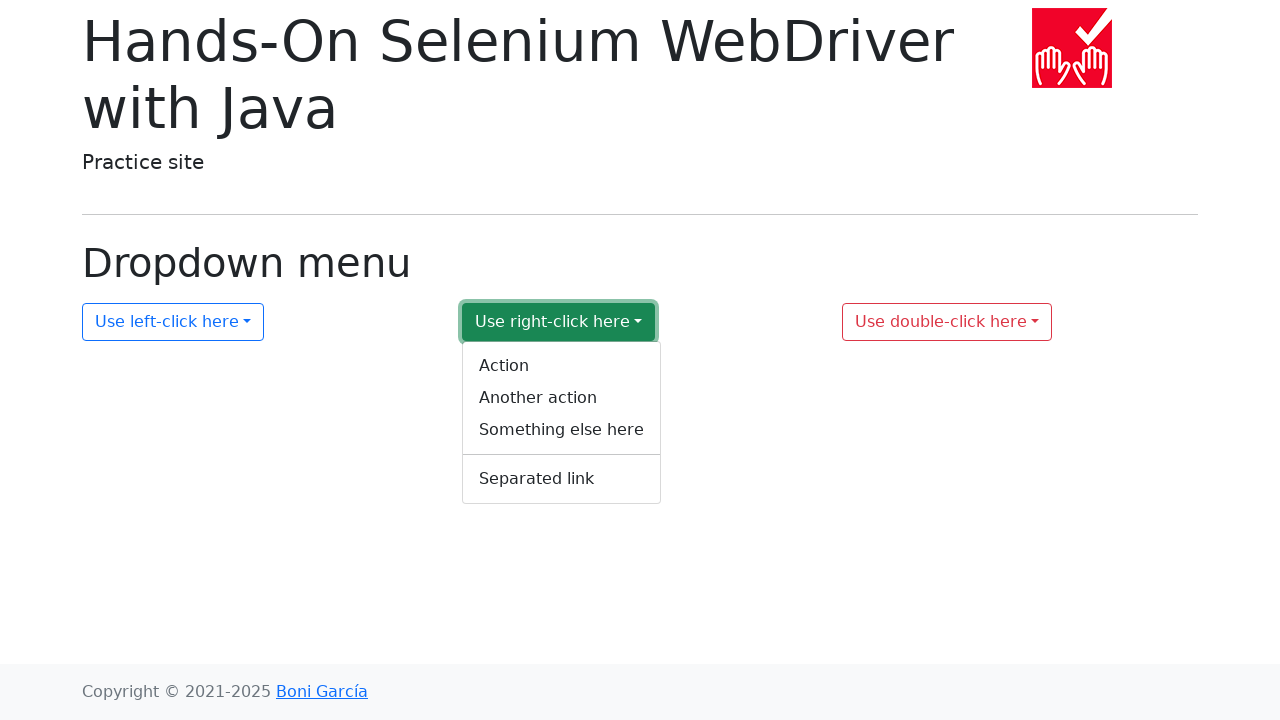

Double-clicked on third dropdown to open menu at (947, 322) on #my-dropdown-3
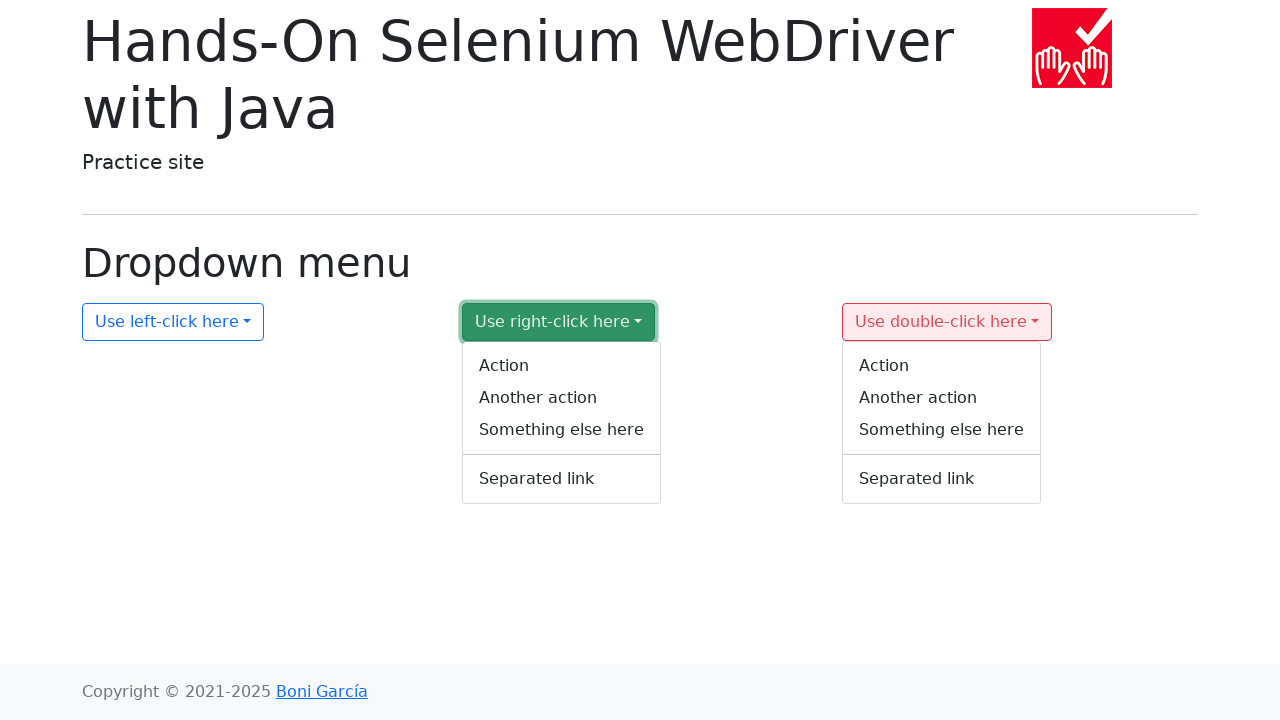

Context menu 3 appeared and is visible
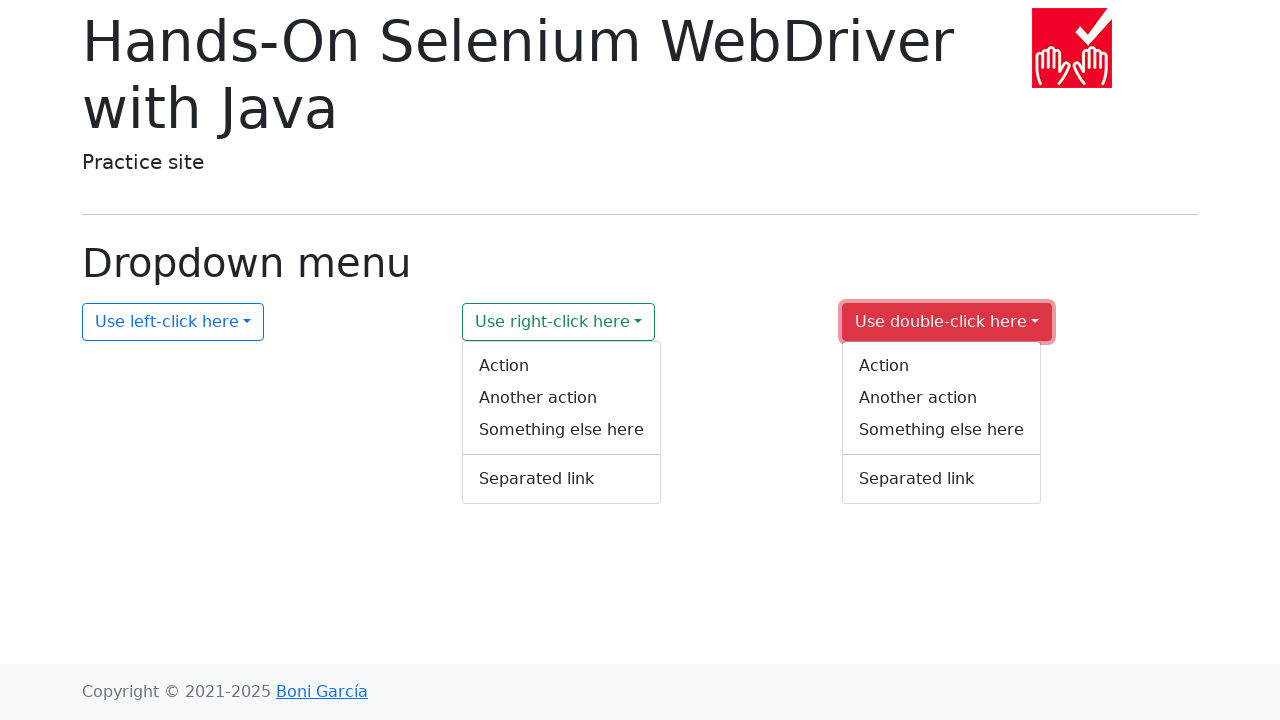

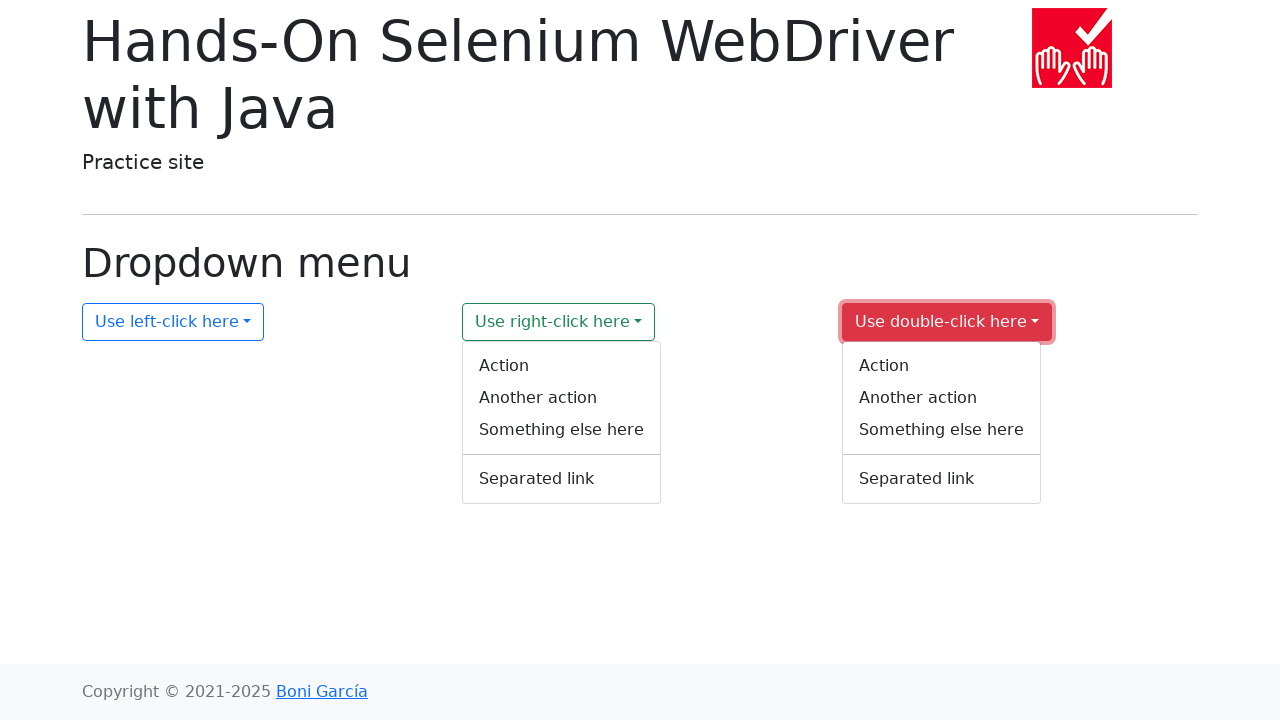